Tests radio button functionality on a practice form by checking if radio buttons are enabled, clicking on the second option (Female), and verifying the selection state.

Starting URL: https://demoqa.com/automation-practice-form

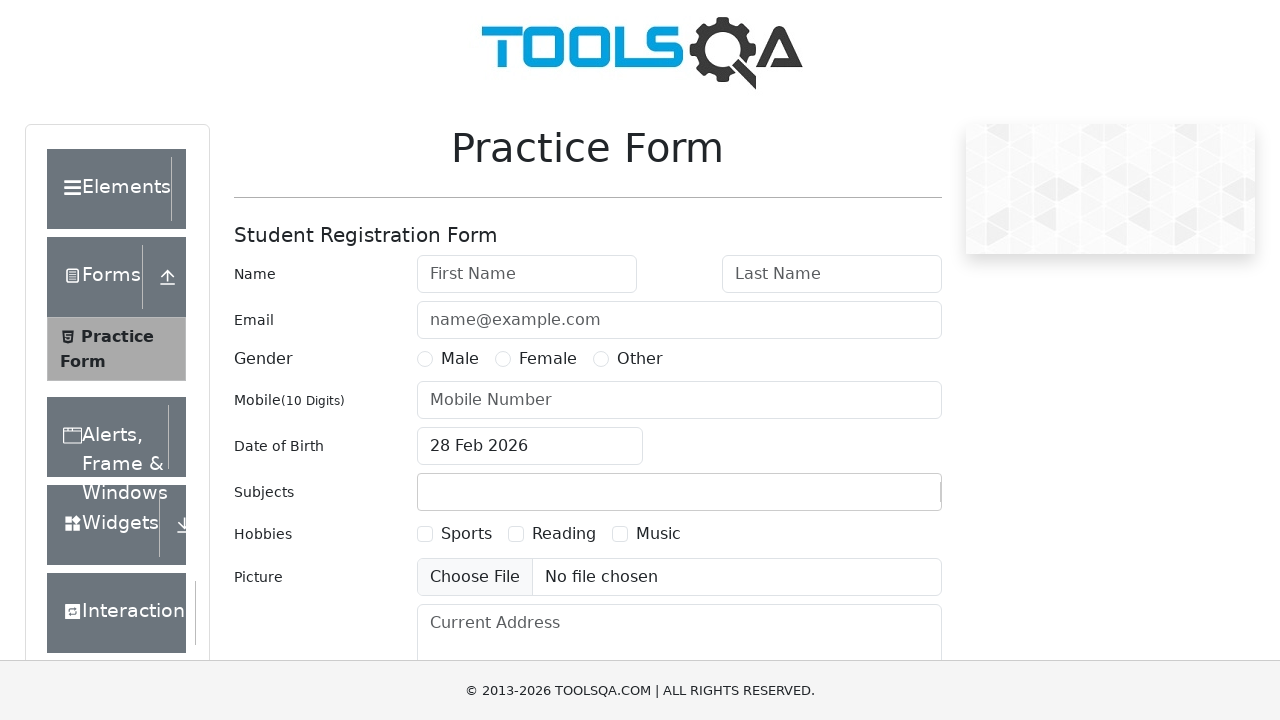

Retrieved all radio button labels
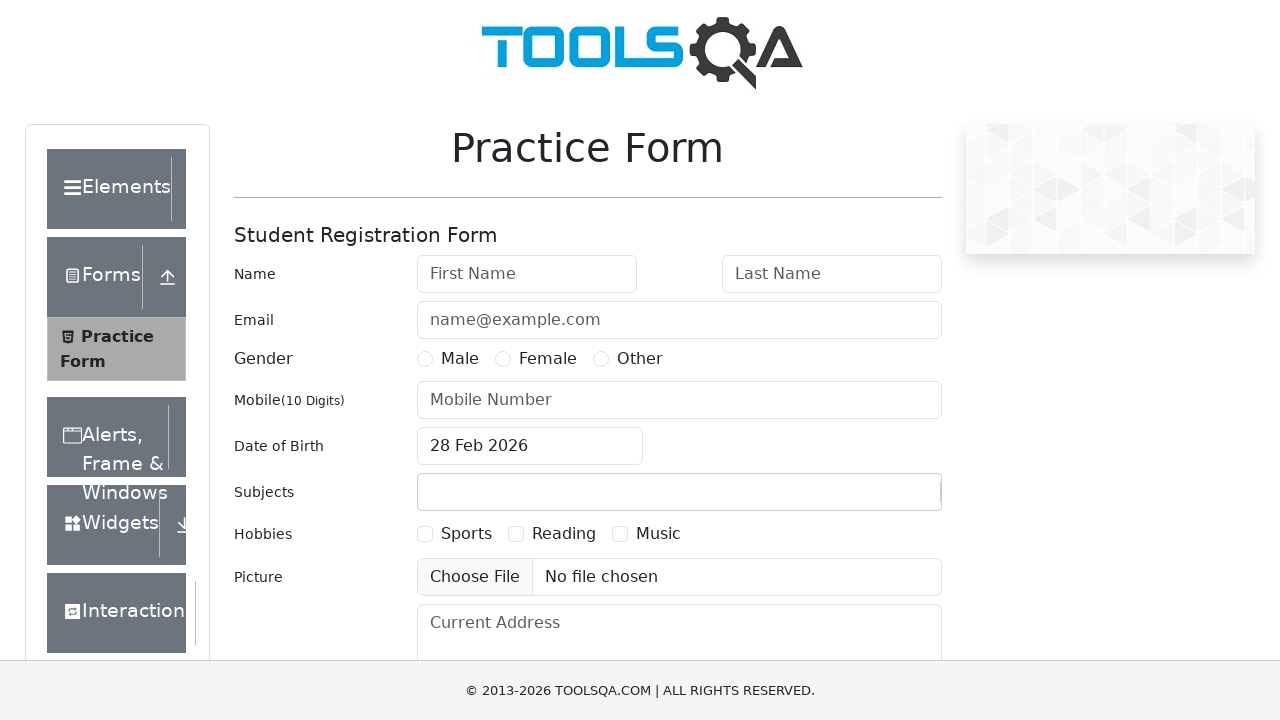

Checked if first radio button (Male) is enabled
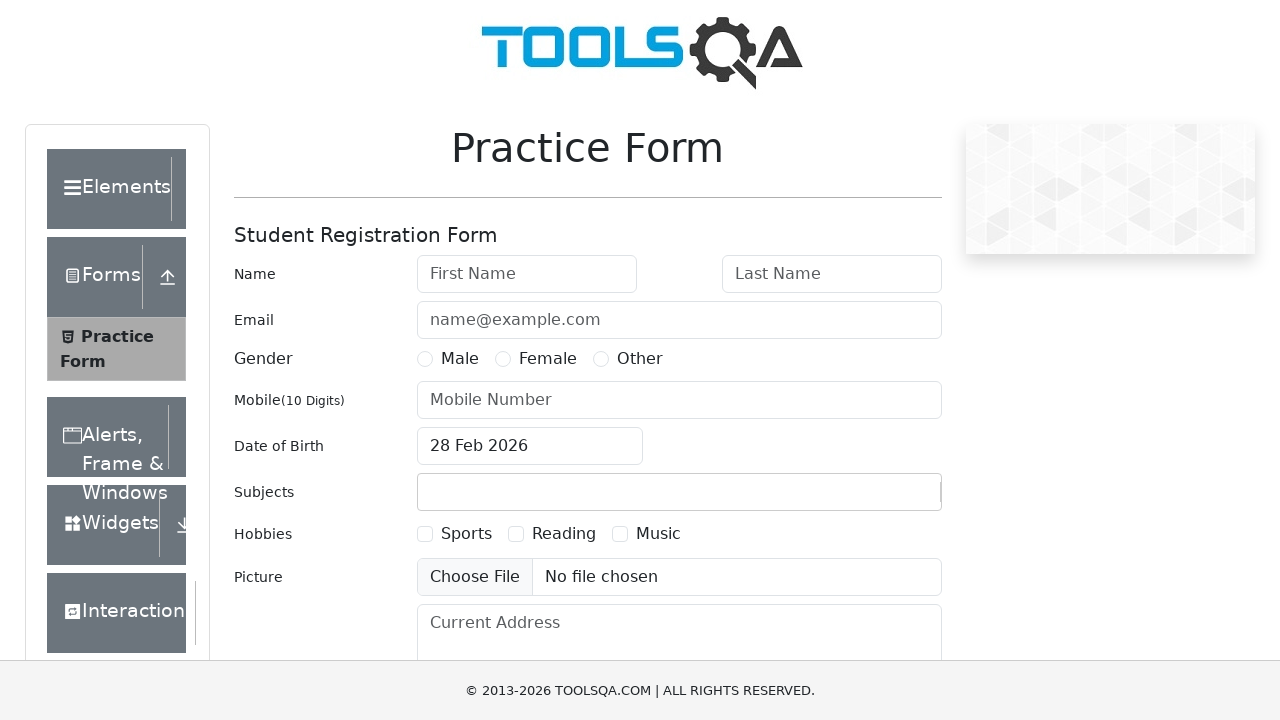

Checked if second radio button (Female) is enabled
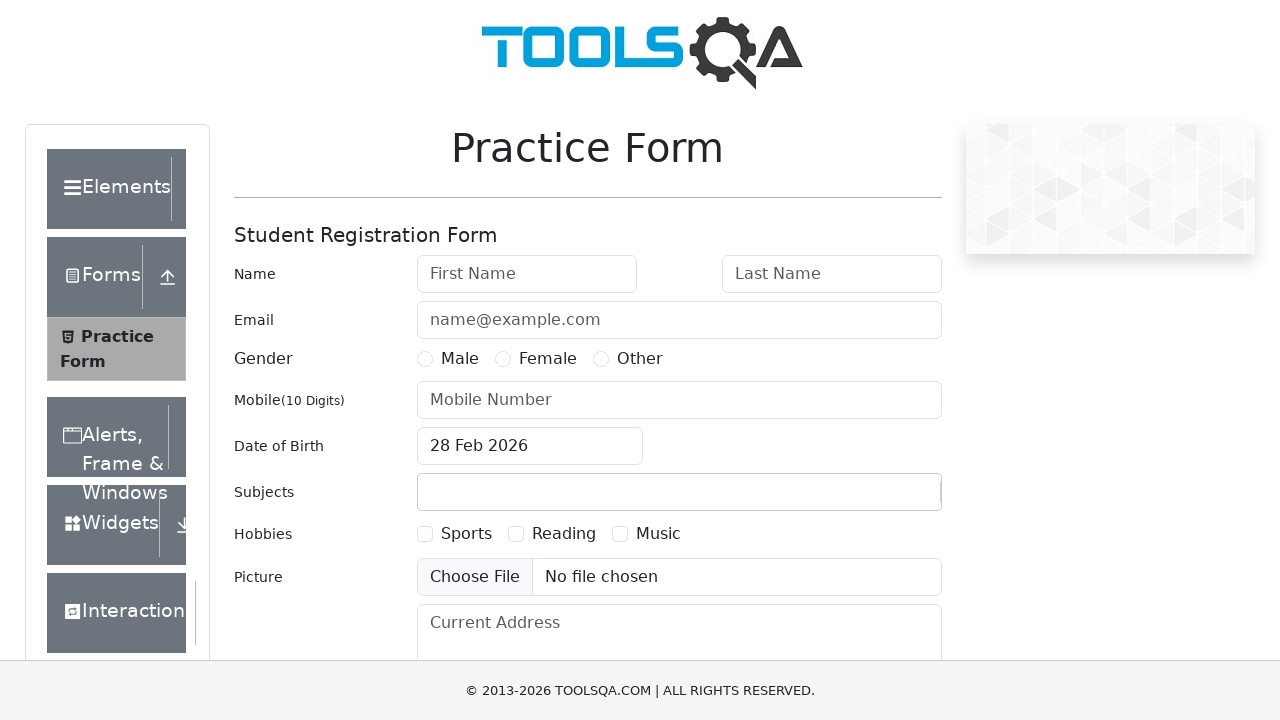

Checked if third radio button (Other) is enabled
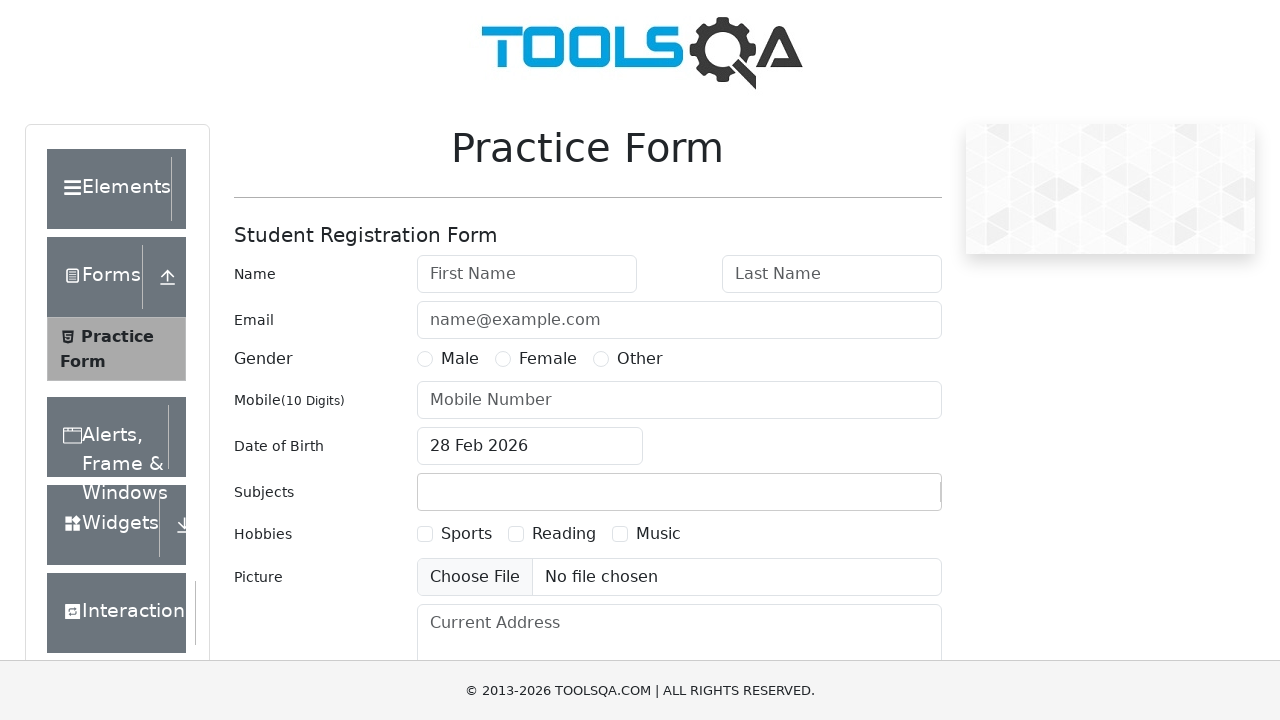

Clicked on Female radio button label at (548, 359) on label[for='gender-radio-2']
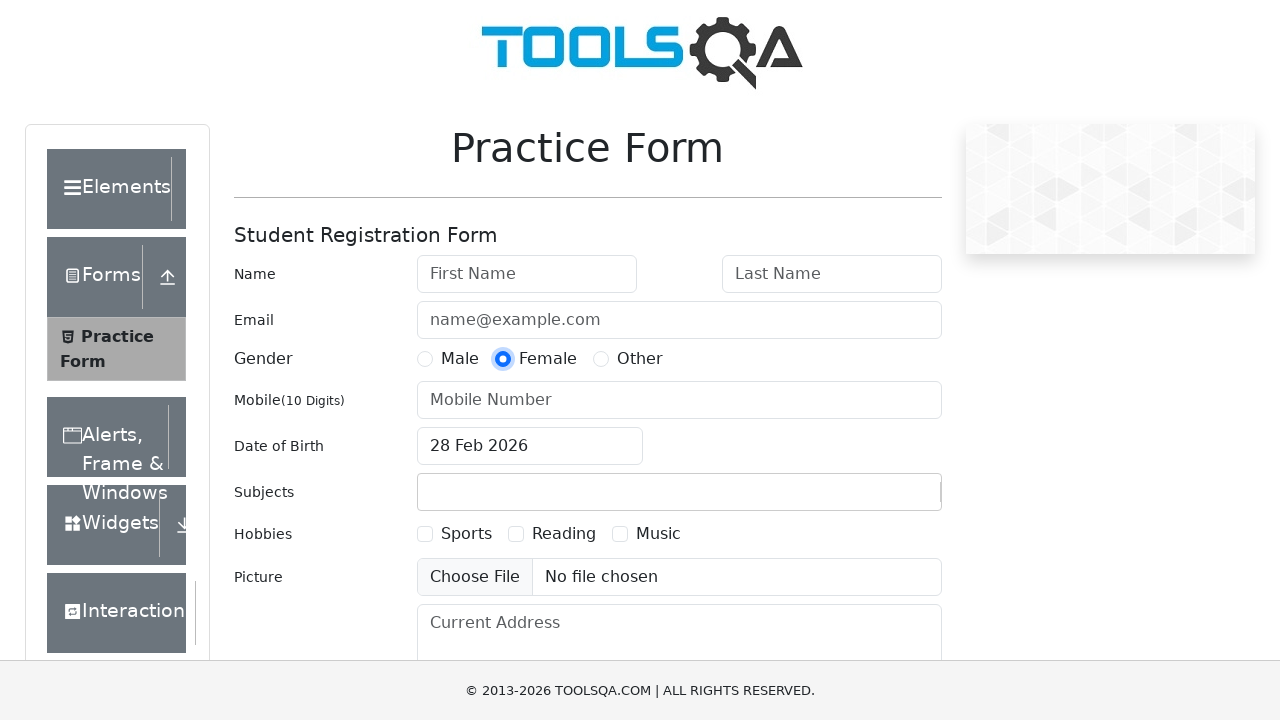

Verified that Female radio button is selected
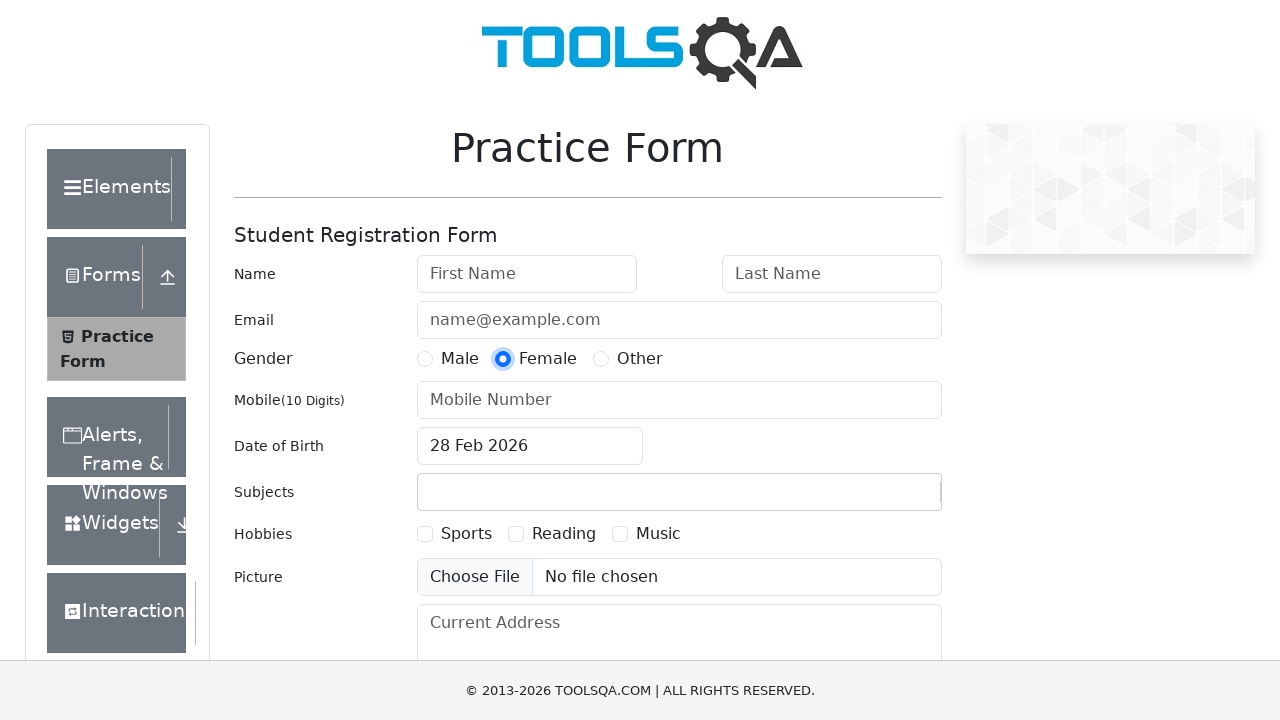

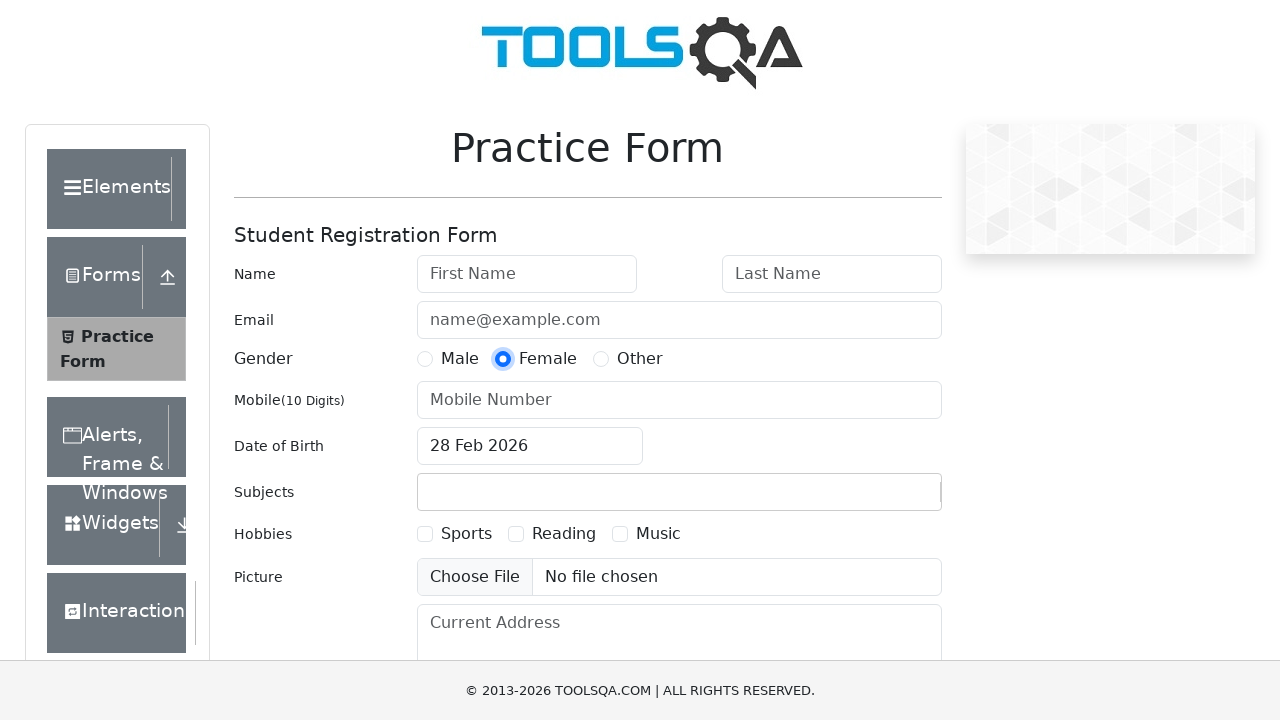